Tests double-click functionality on a button element that triggers an alert on double-click

Starting URL: http://omayo.blogspot.com/

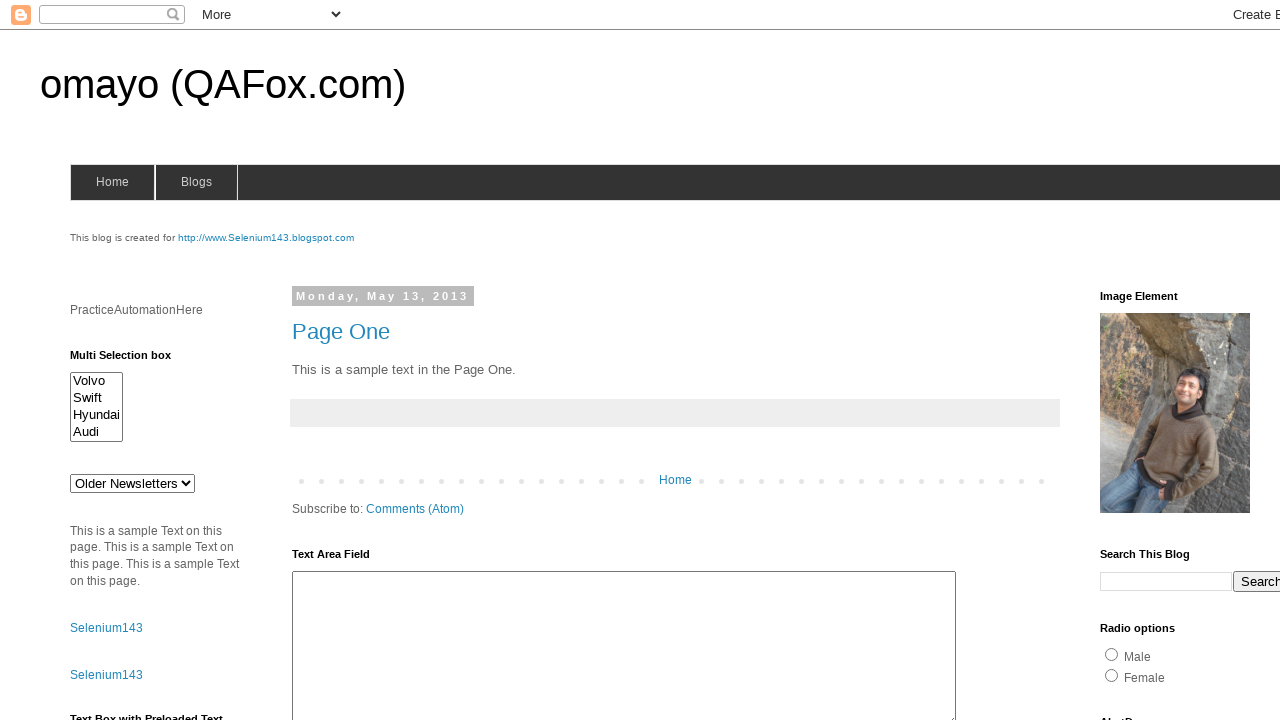

Navigated to http://omayo.blogspot.com/
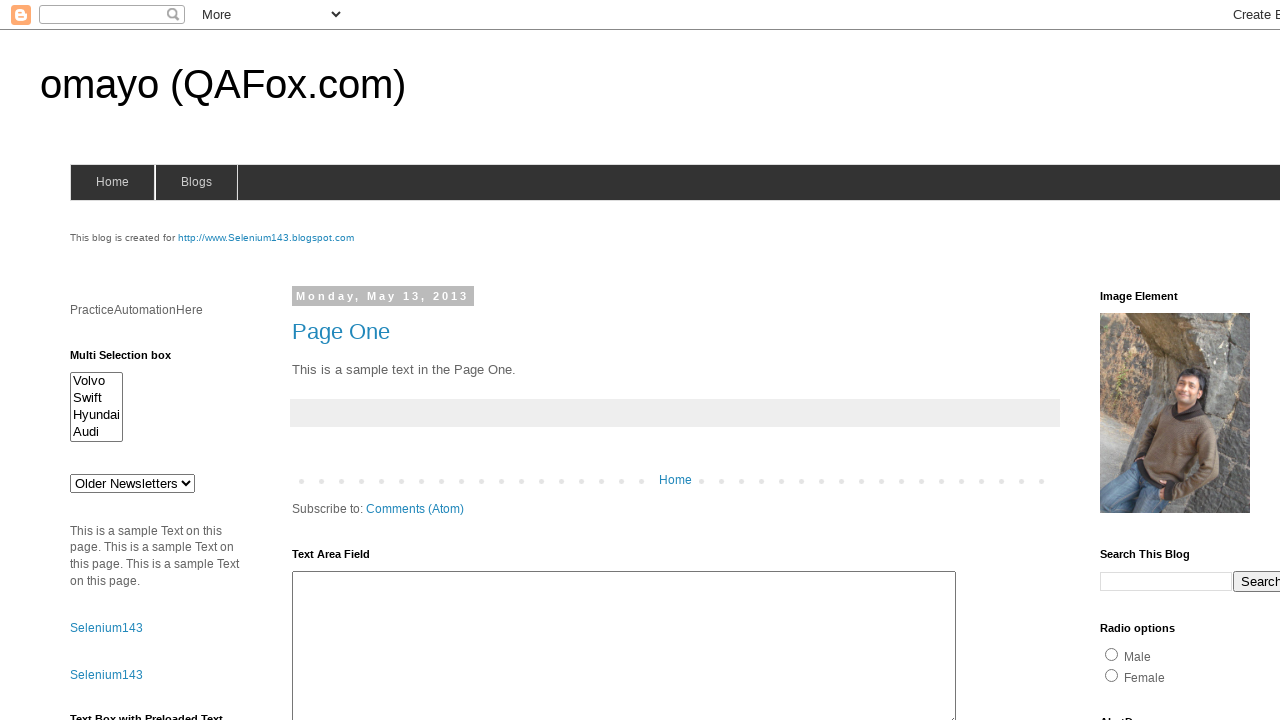

Double-clicked button with ondblclick='dblclickAlert()' to trigger alert at (129, 365) on button[ondblclick='dblclickAlert()']
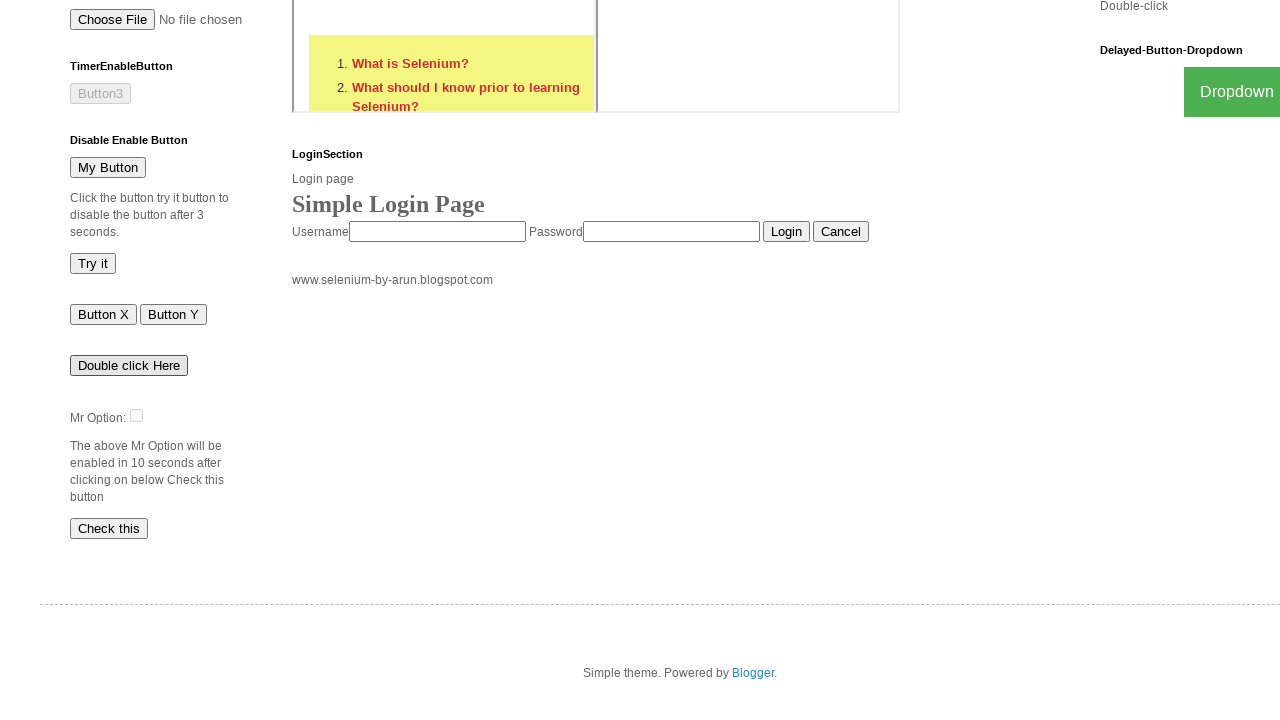

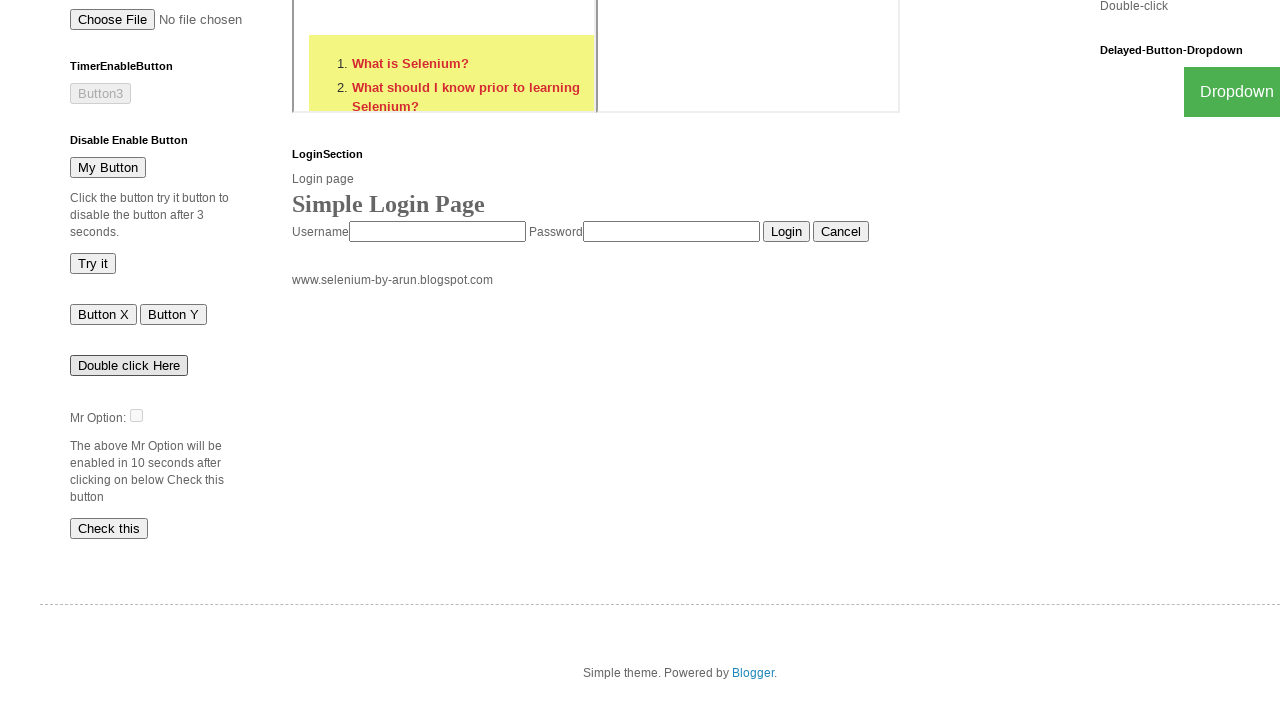